Verifies that the Dynamic ID link on the homepage is visible and clickable

Starting URL: http://uitestingplayground.com/

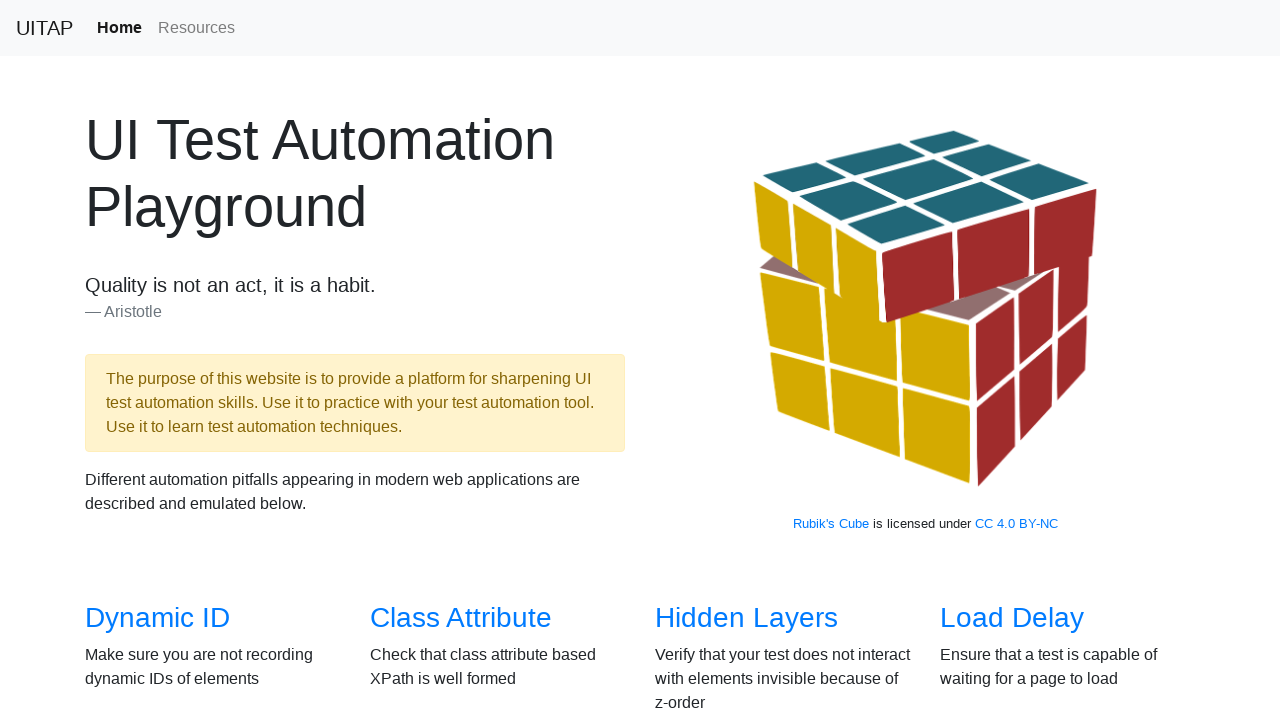

Waited for Dynamic ID link to be present in DOM
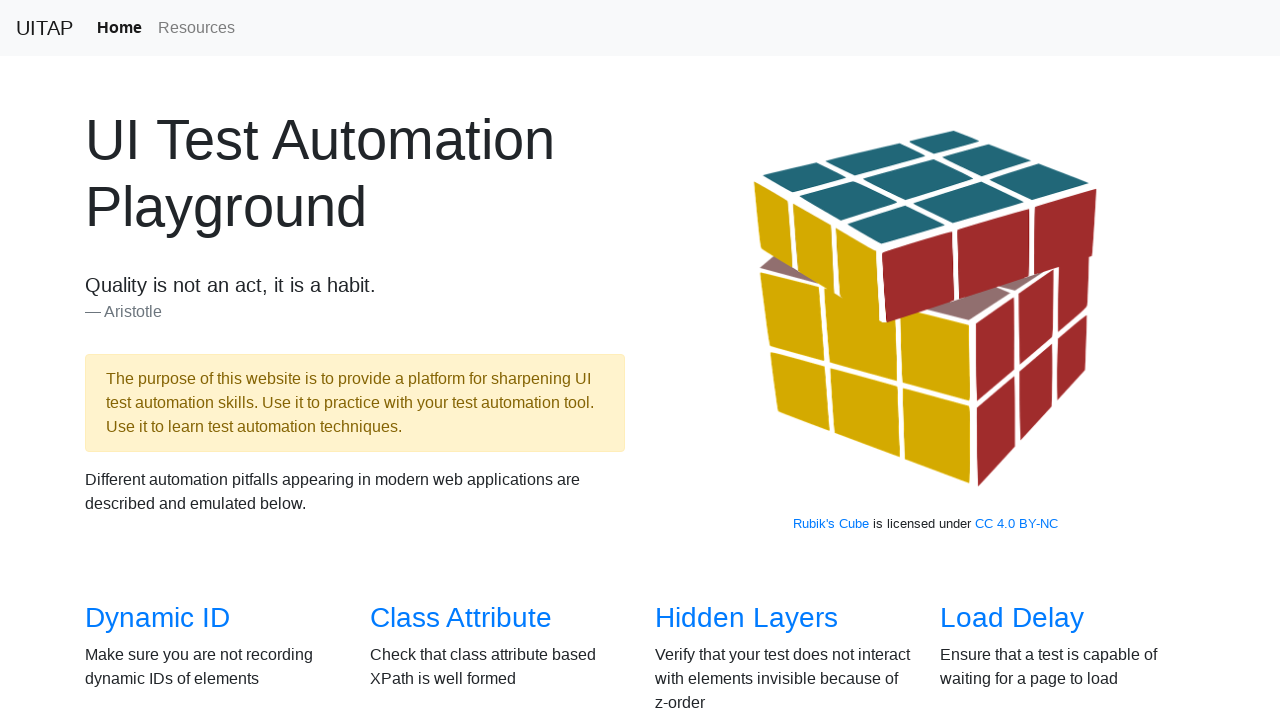

Verified Dynamic ID link is visible
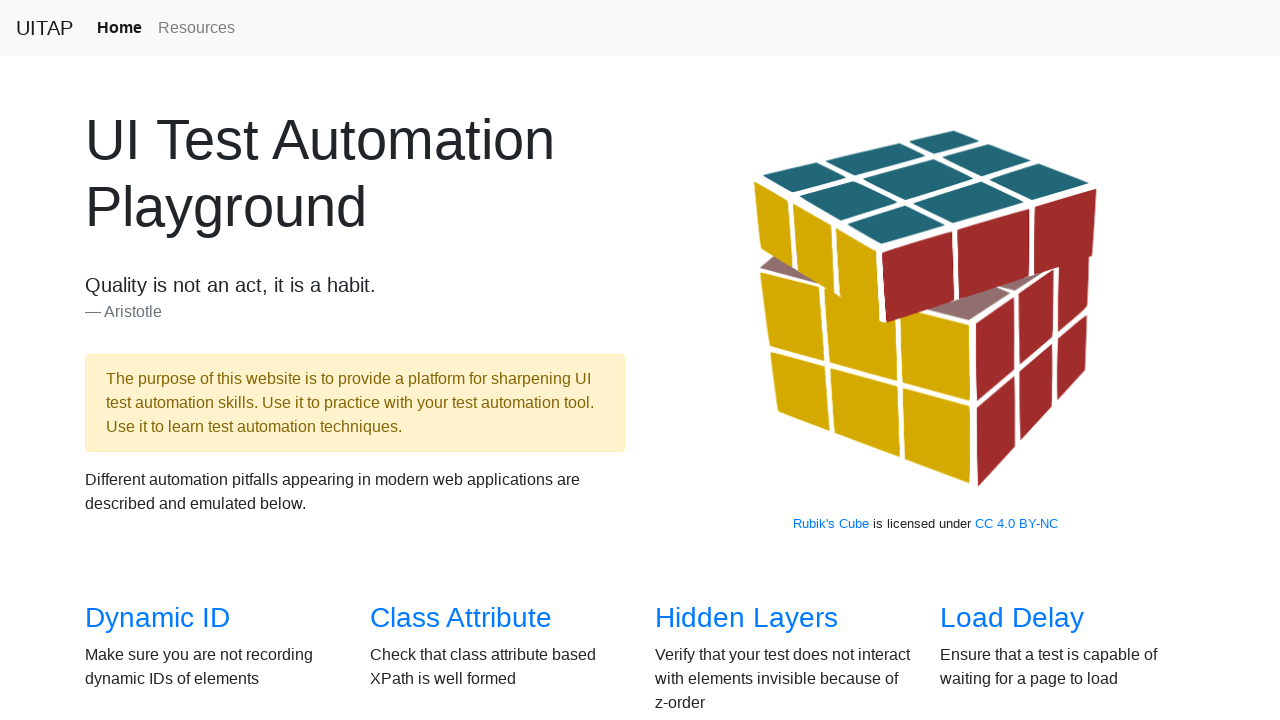

Verified Dynamic ID link is enabled
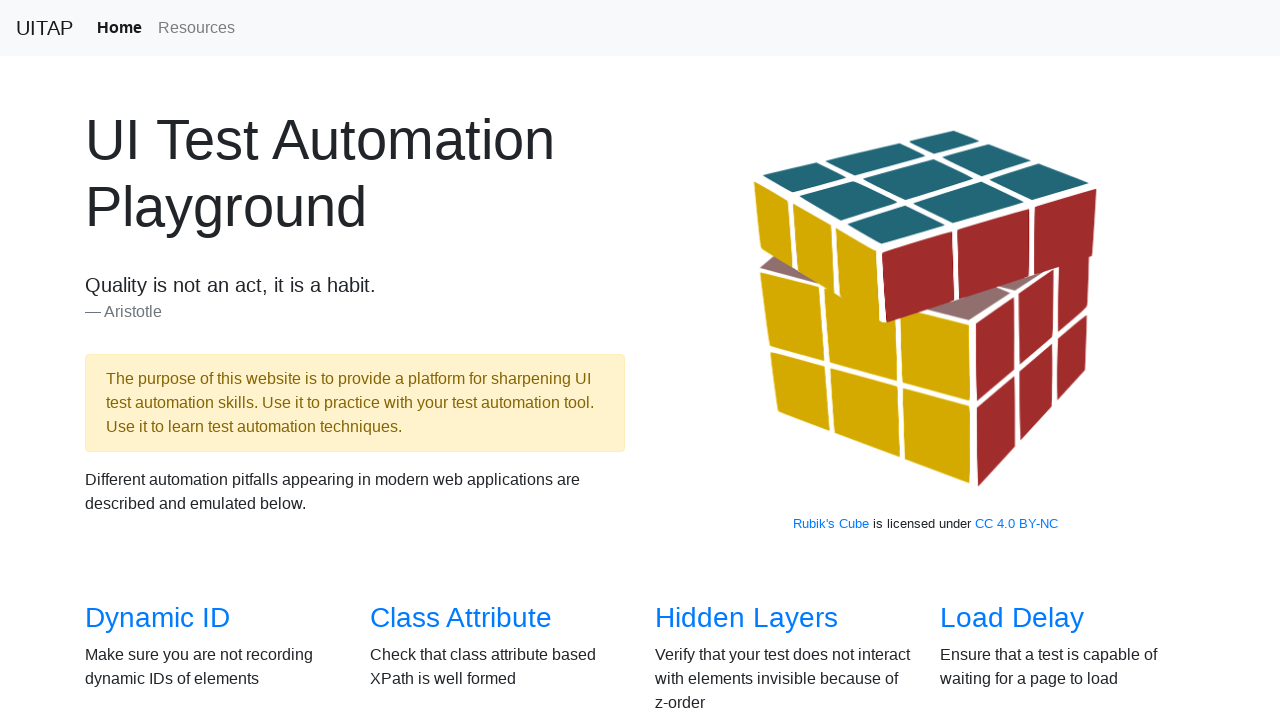

Clicked the Dynamic ID link at (158, 618) on a[href='/dynamicid']
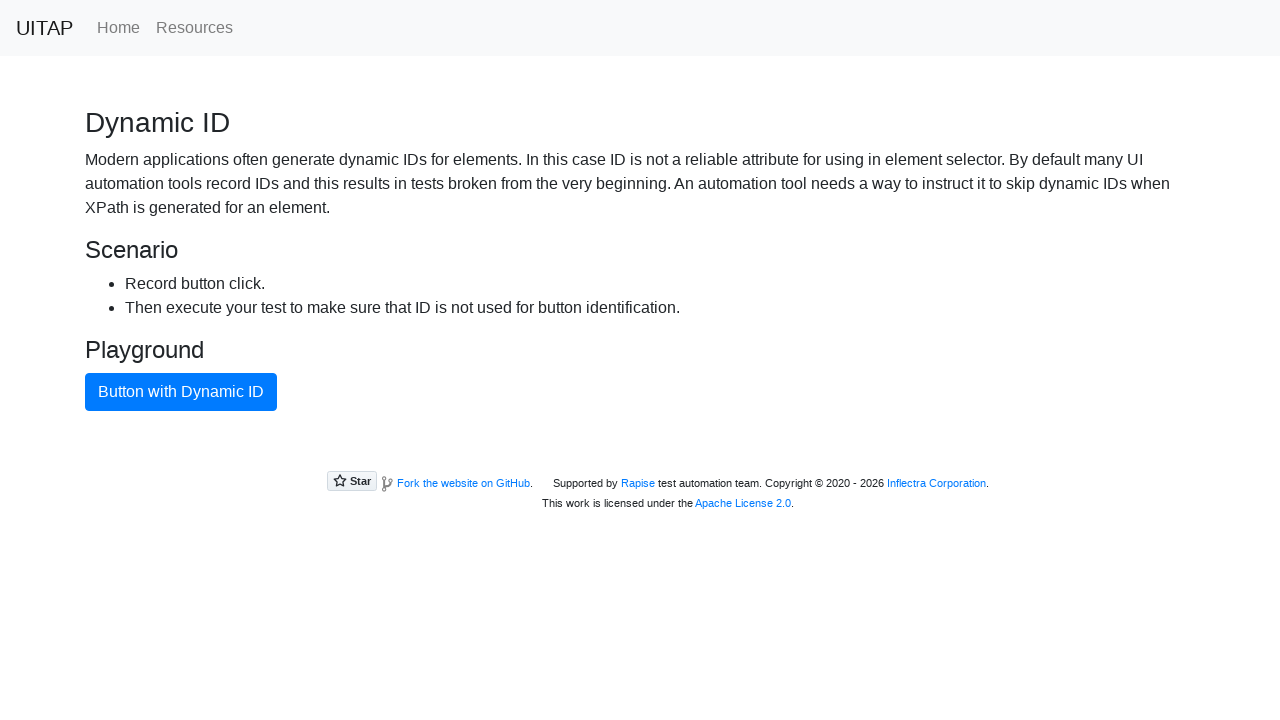

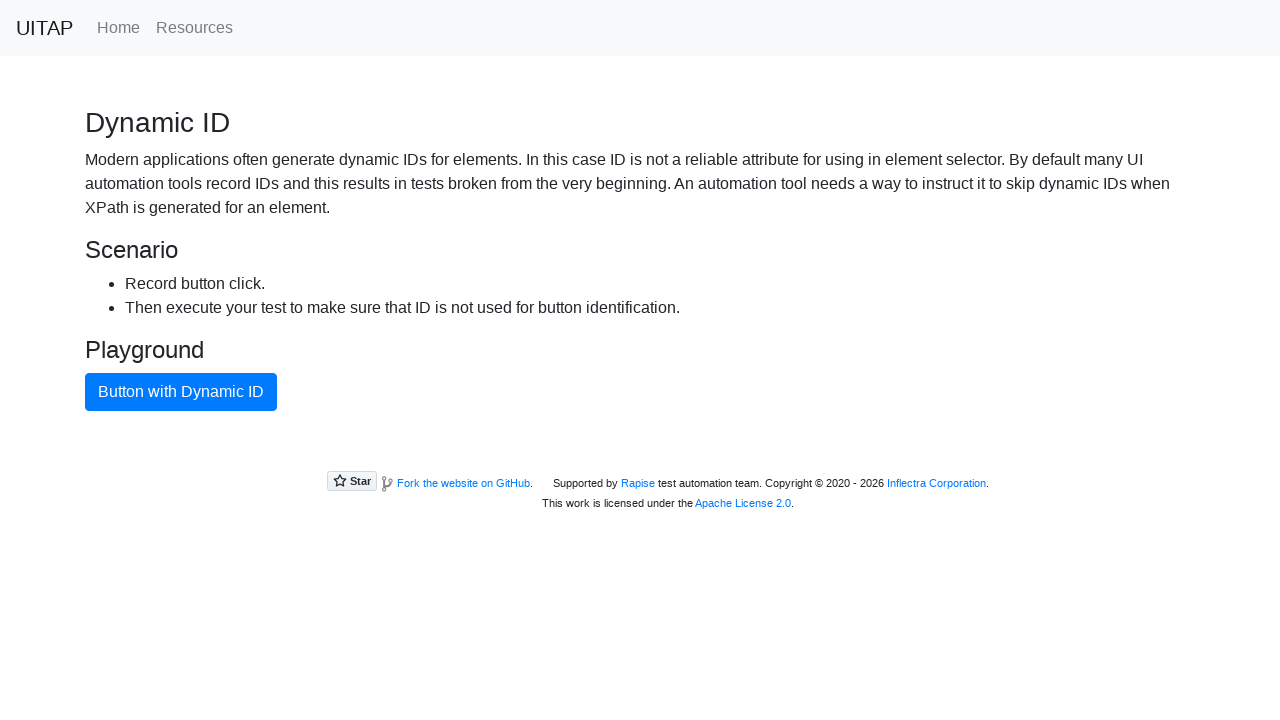